Simple navigation test that loads the Rahul Shetty Academy login practice page

Starting URL: https://rahulshettyacademy.com/loginpagePractise/

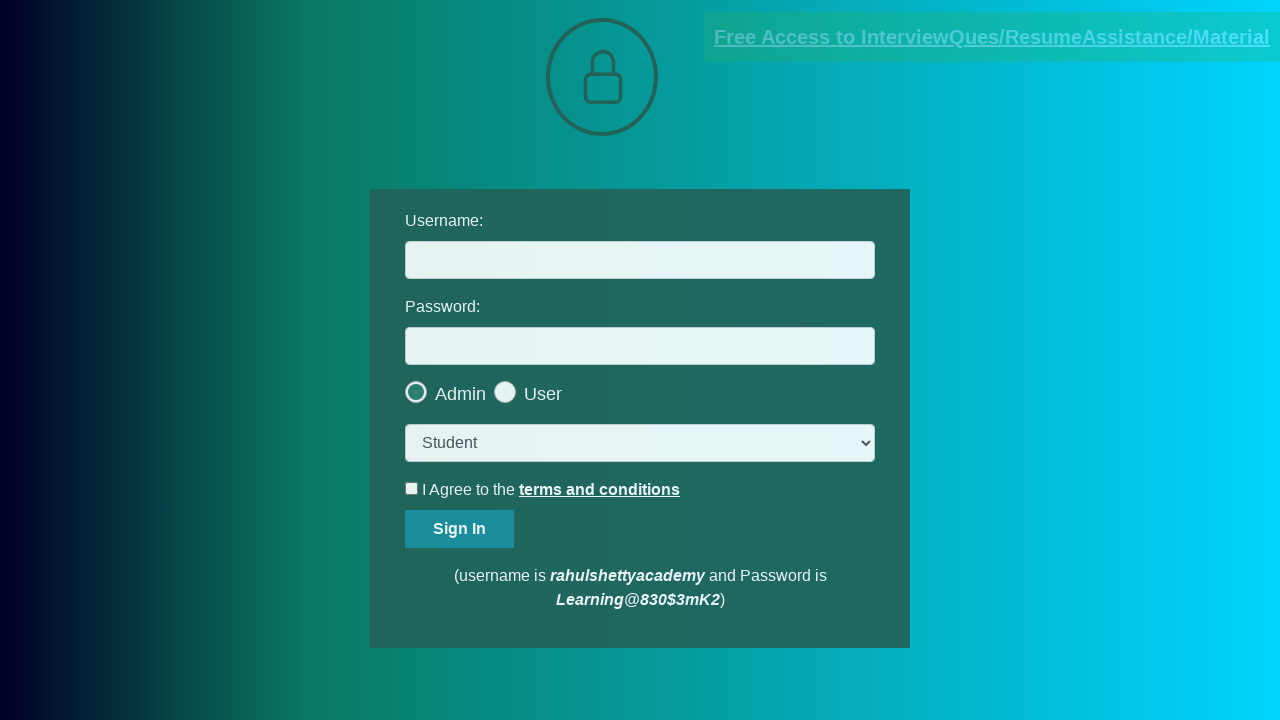

Rahul Shetty Academy login practice page loaded with domcontentloaded state
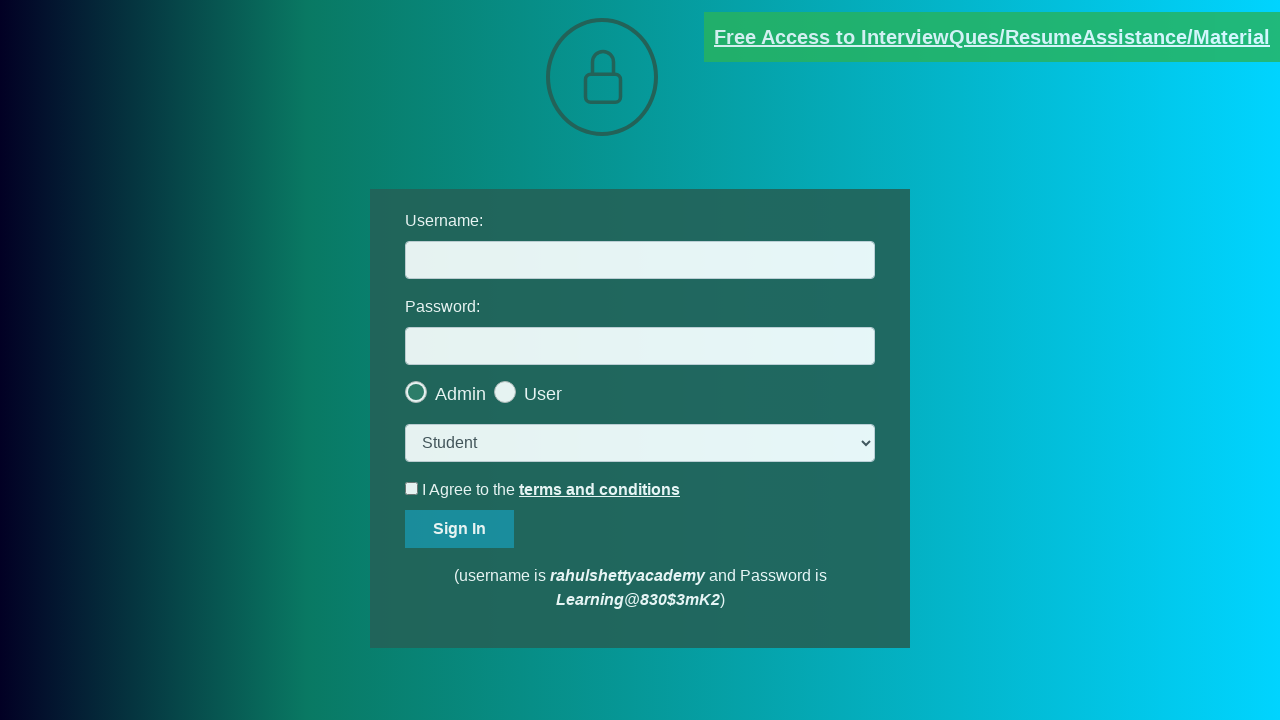

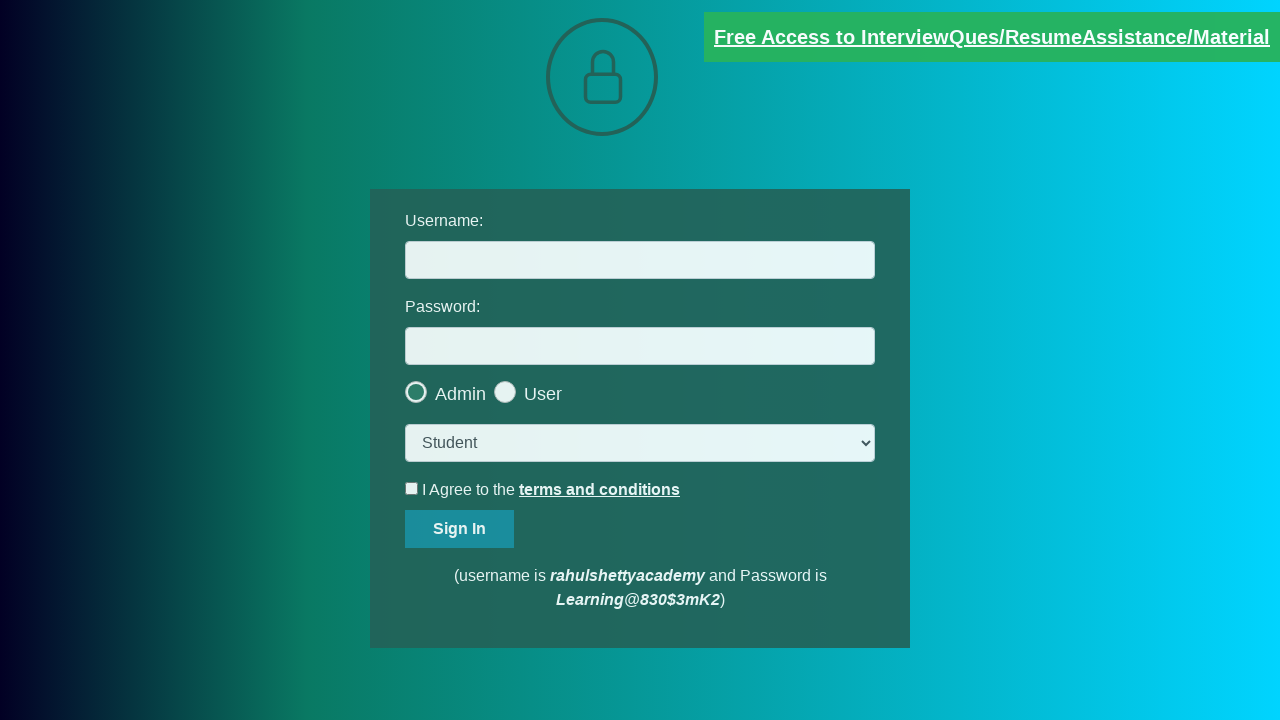